Tests browser window handling by clicking a button that opens a new tab, then switching to the new tab and clicking the contact menu link

Starting URL: http://demo.automationtesting.in/Windows.html

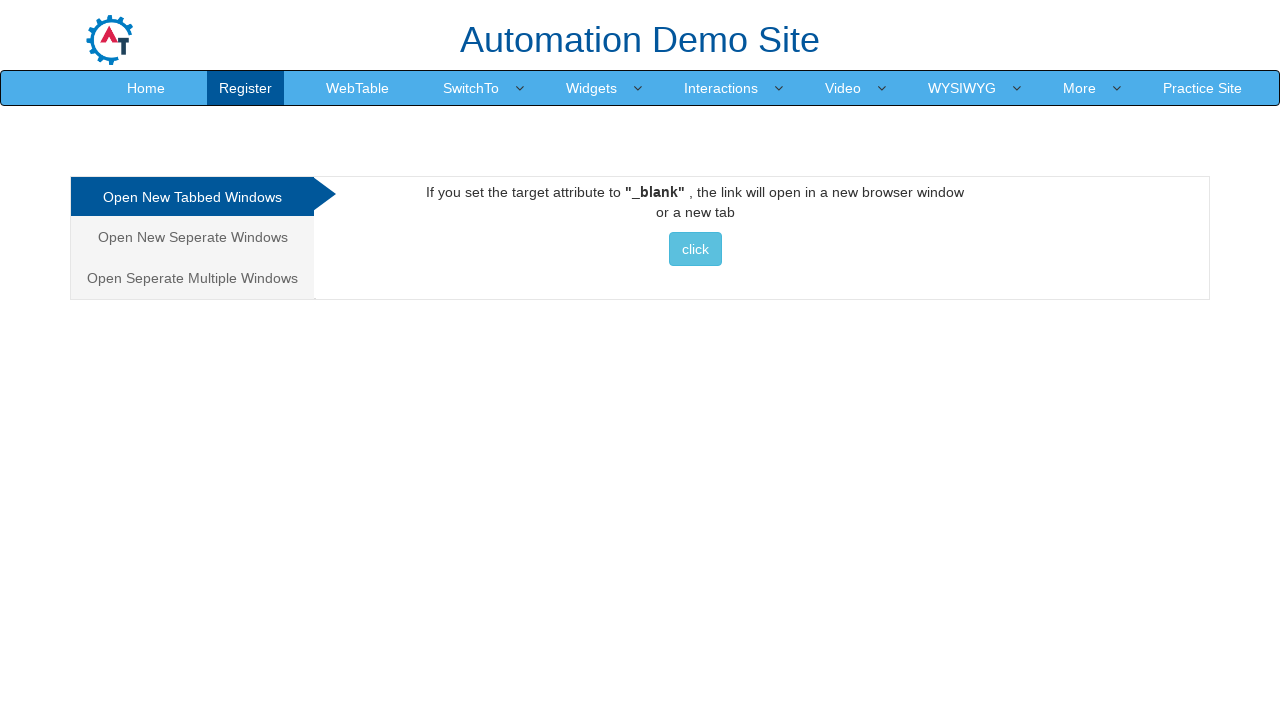

Clicked button to open new tab at (695, 249) on xpath=//*[@id='Tabbed']/a/button
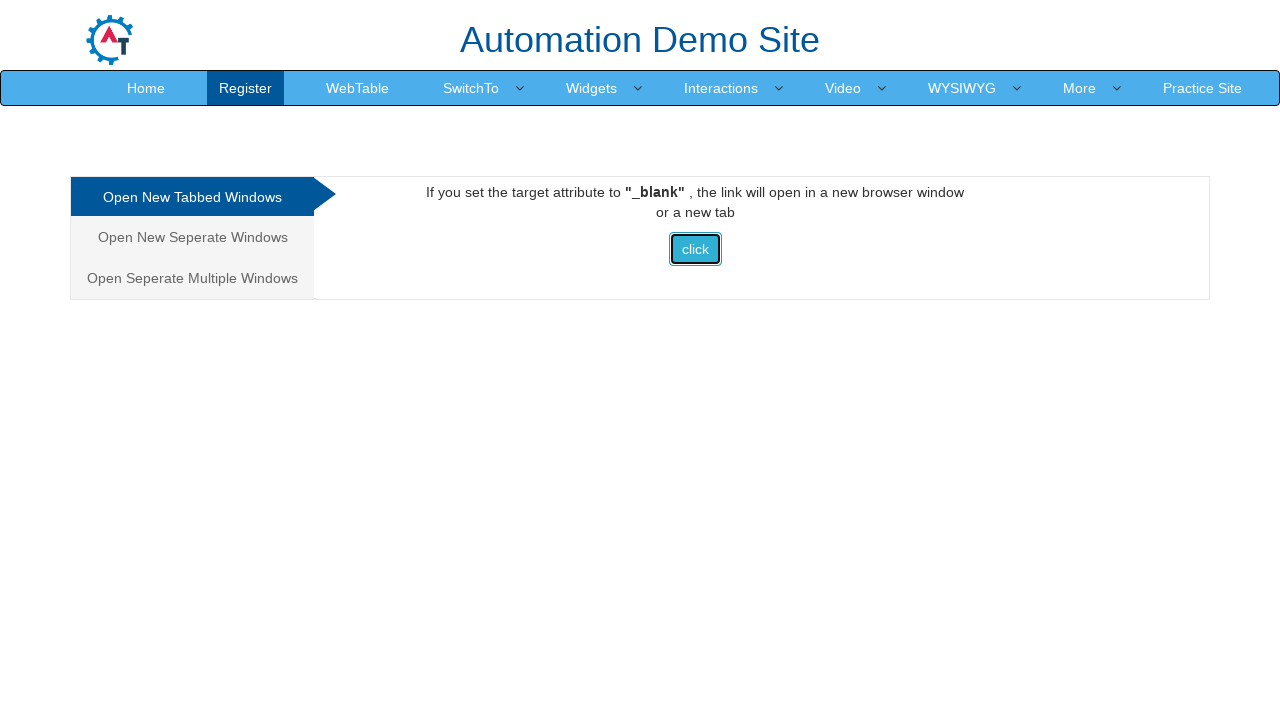

Clicked button again and captured new page context at (695, 249) on xpath=//*[@id='Tabbed']/a/button
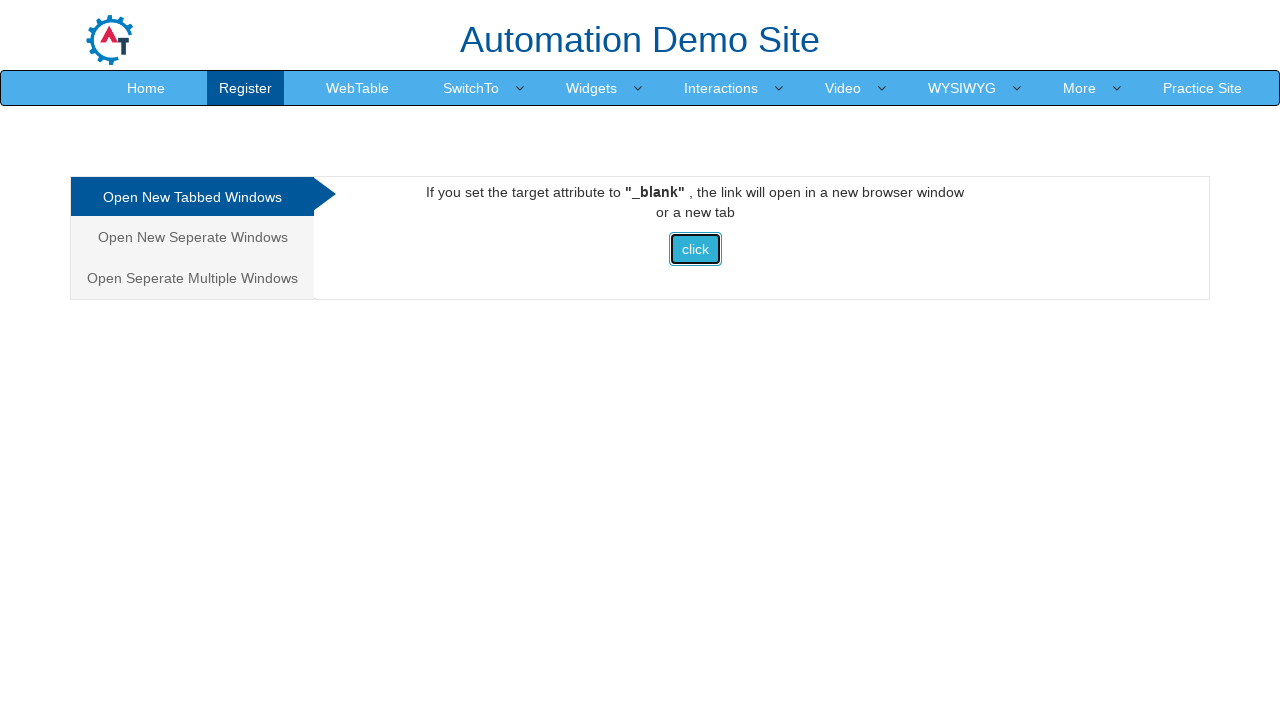

Obtained reference to newly opened page
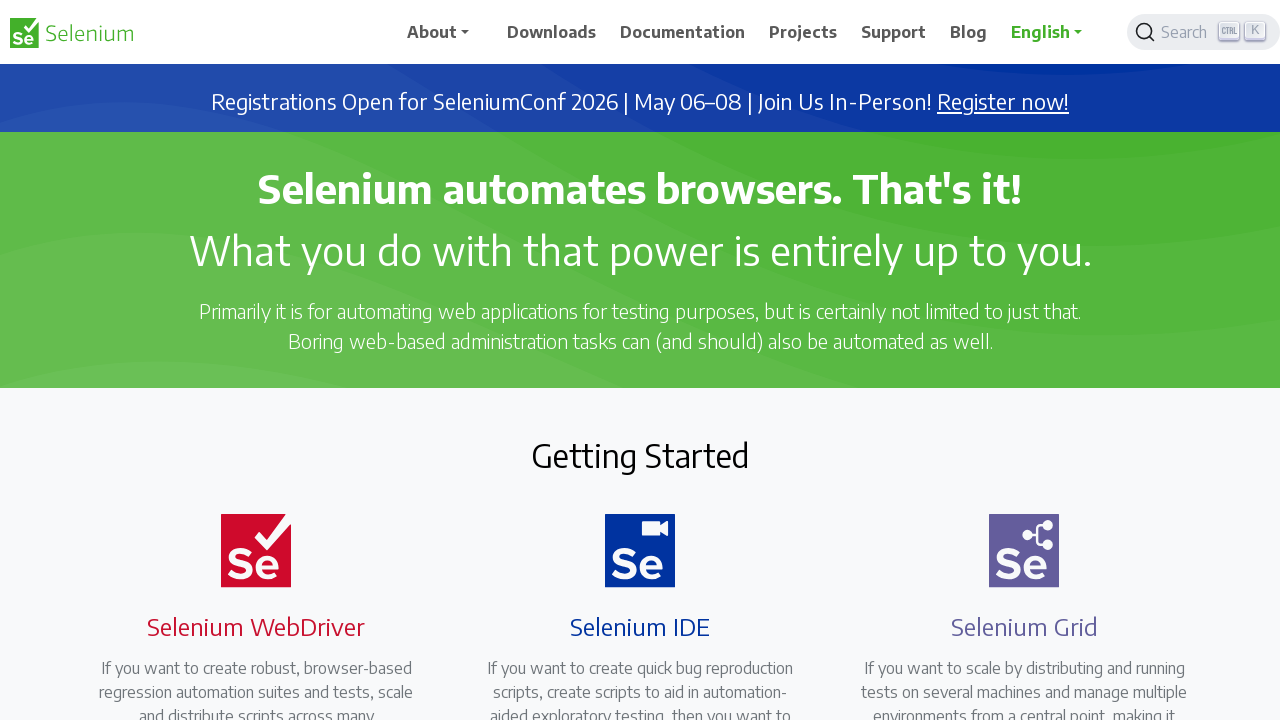

New page finished loading
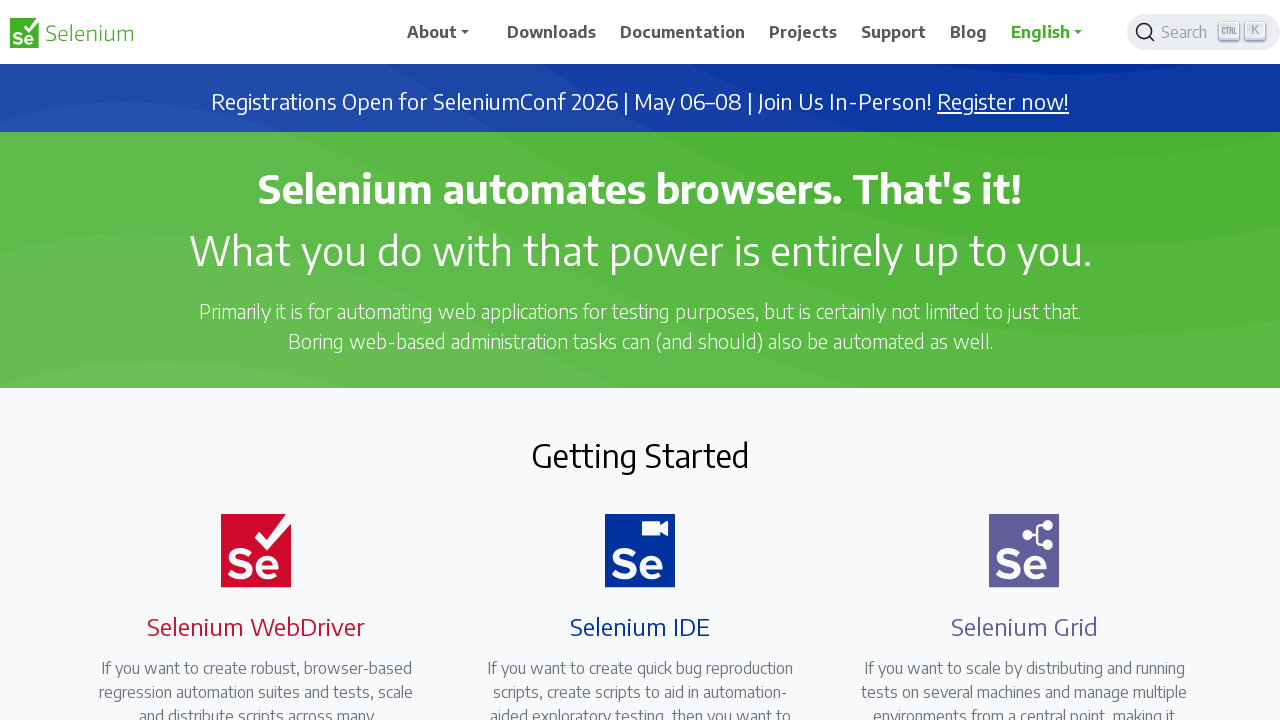

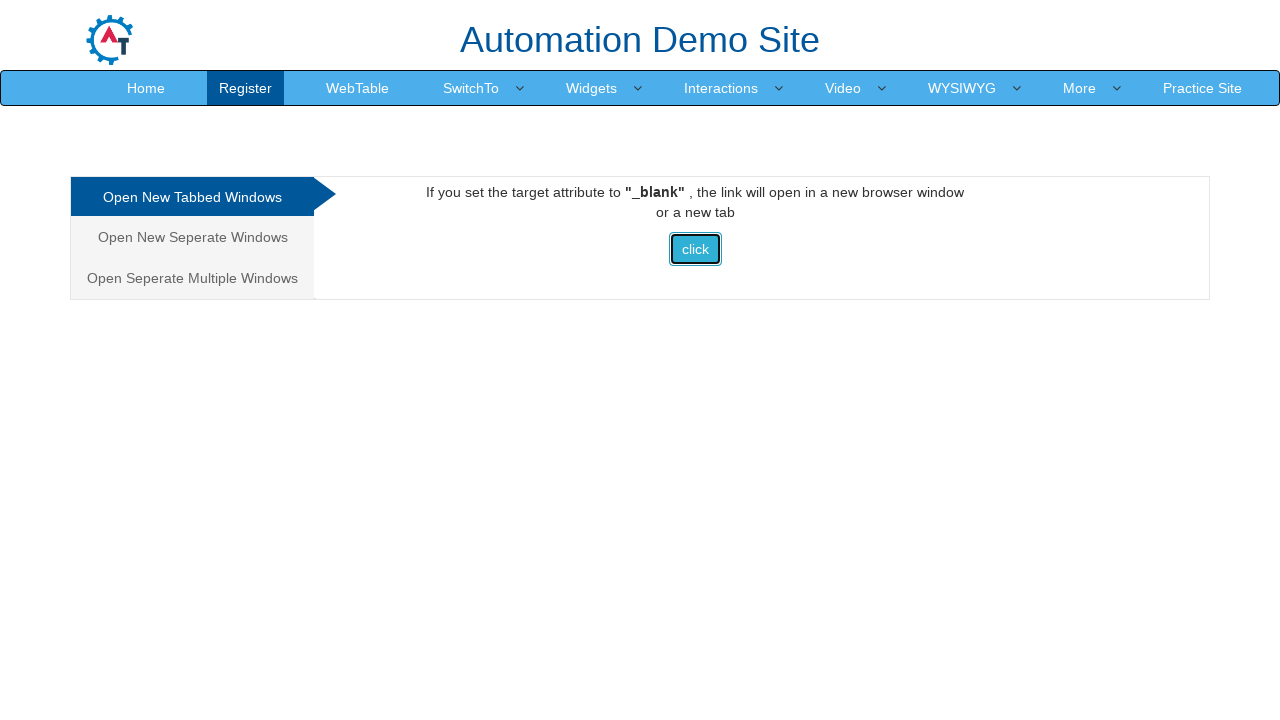